Navigates to YouTube homepage and retrieves the page title

Starting URL: https://www.youtube.com/

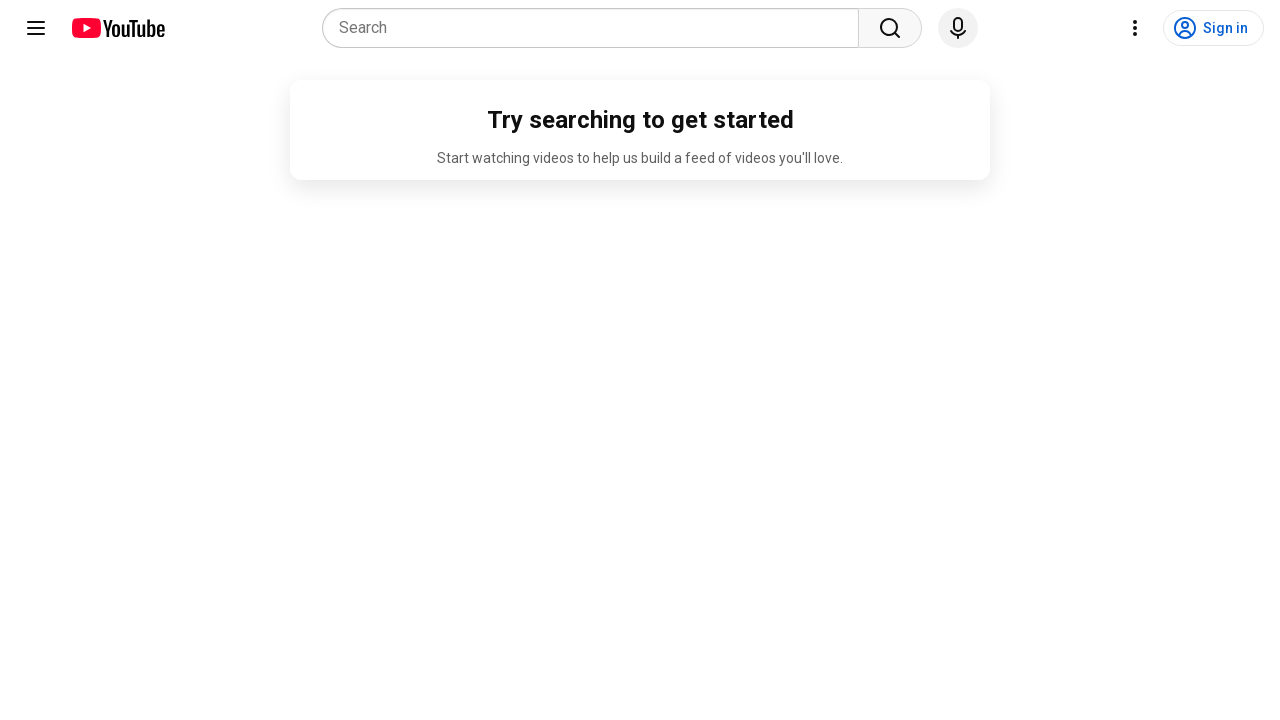

Navigated to YouTube homepage
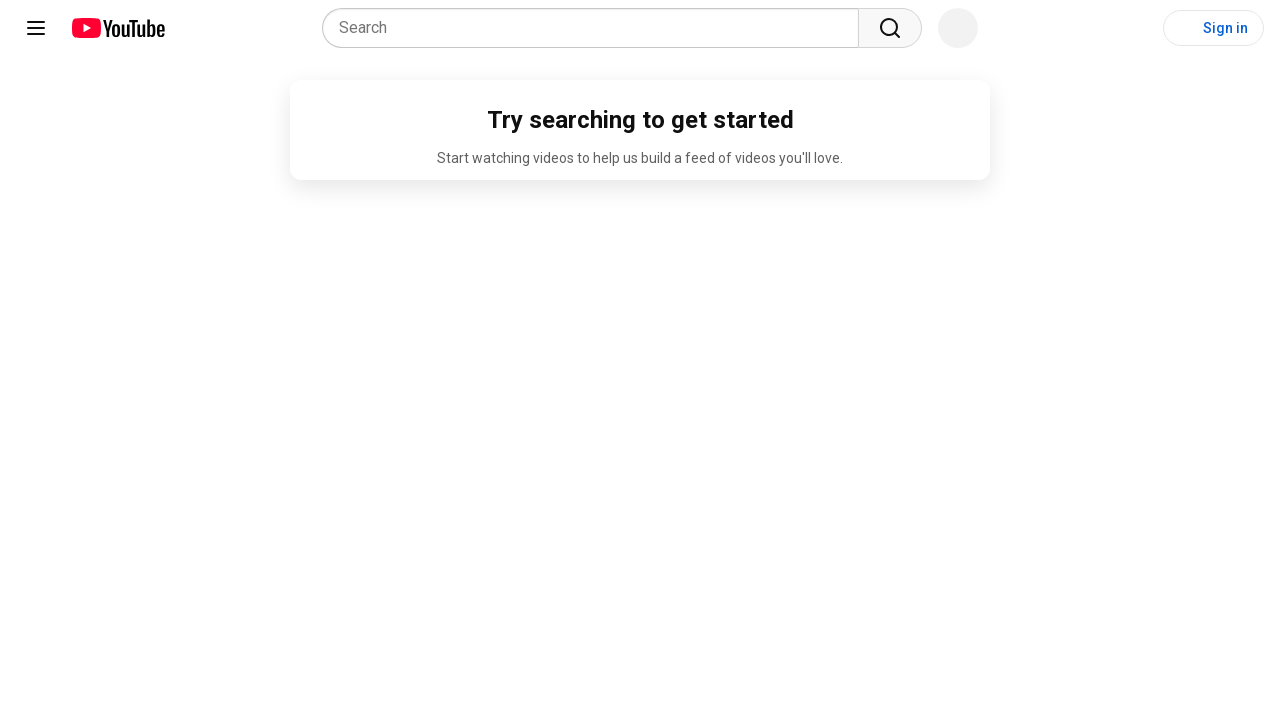

Retrieved page title: YouTube
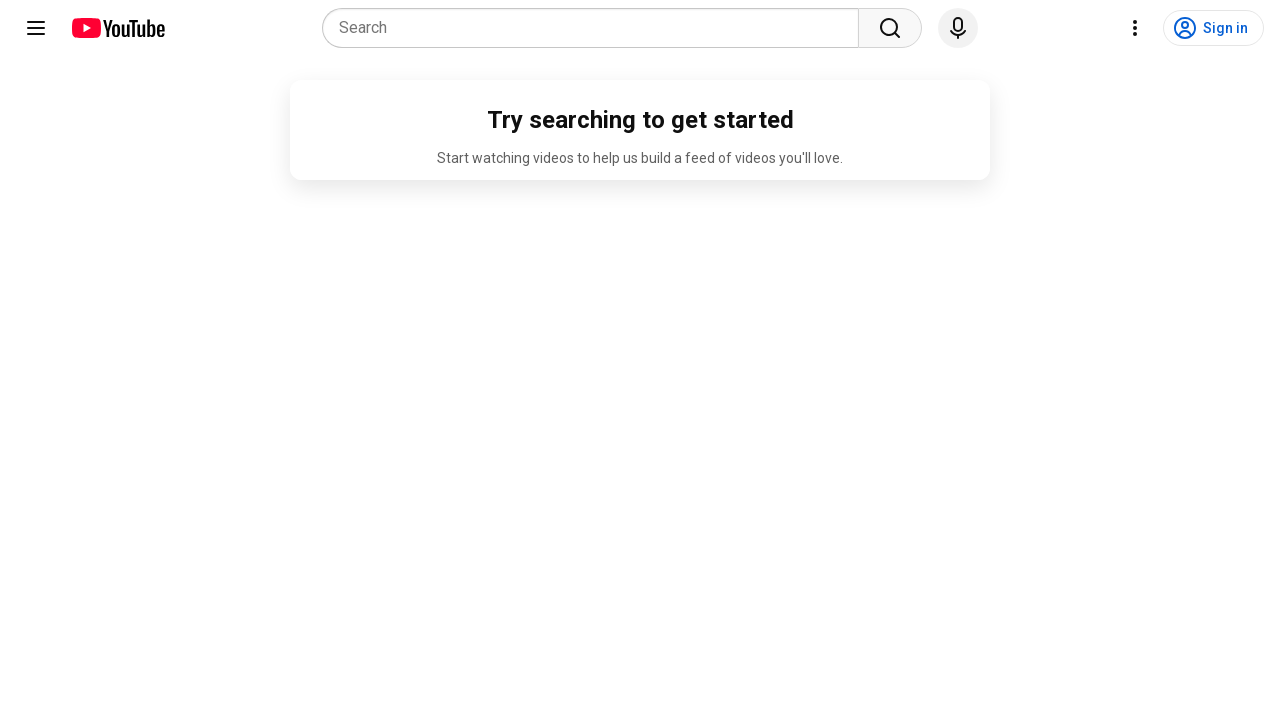

Printed page title to console
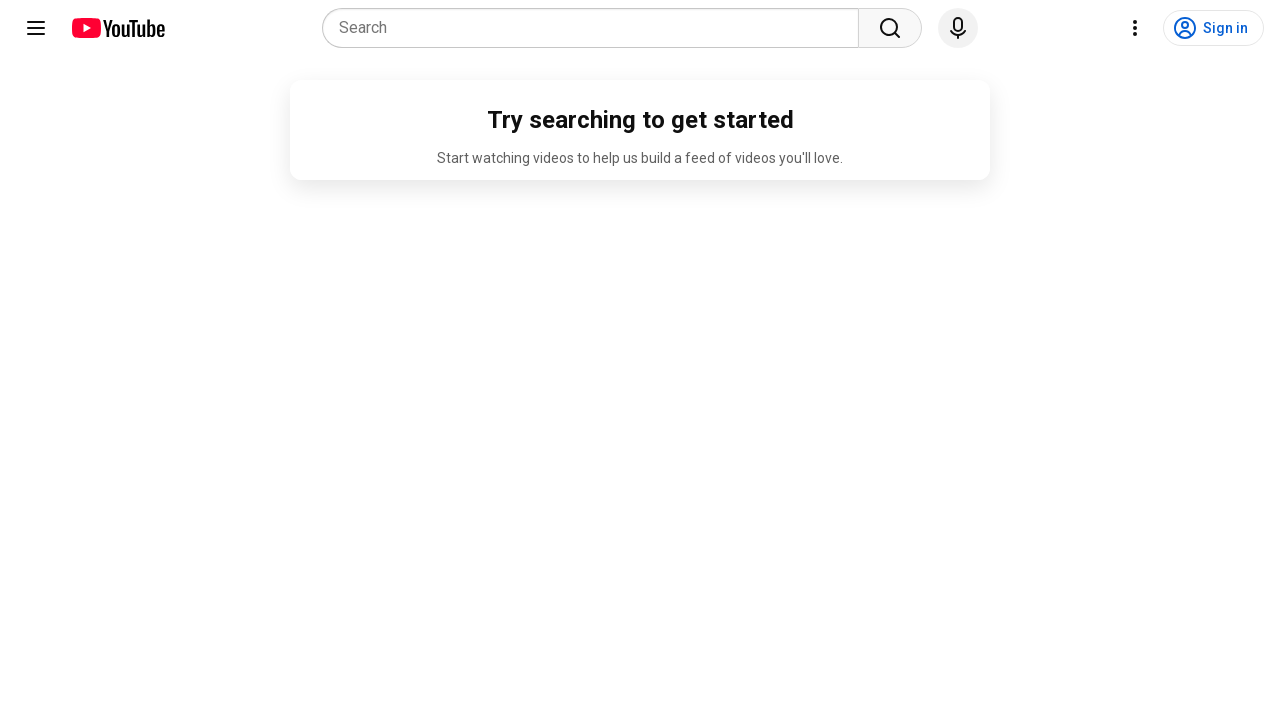

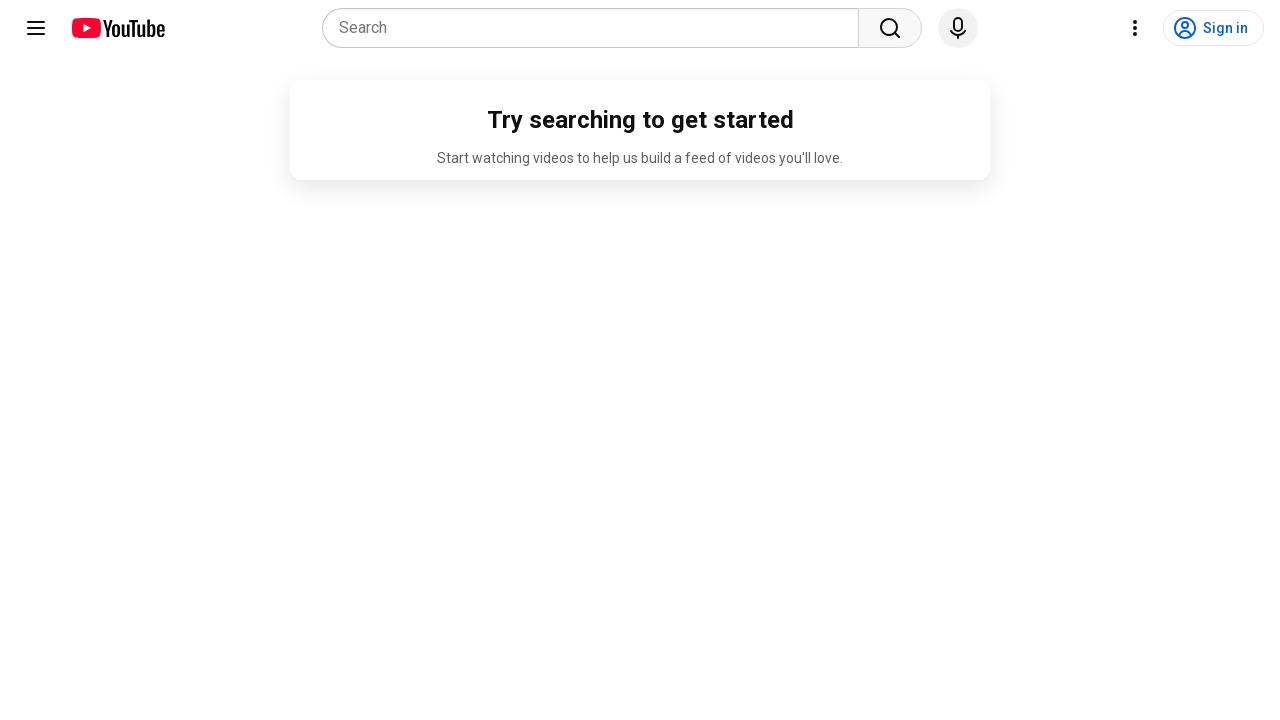